Tests that the todo counter displays the correct number of items

Starting URL: https://demo.playwright.dev/todomvc

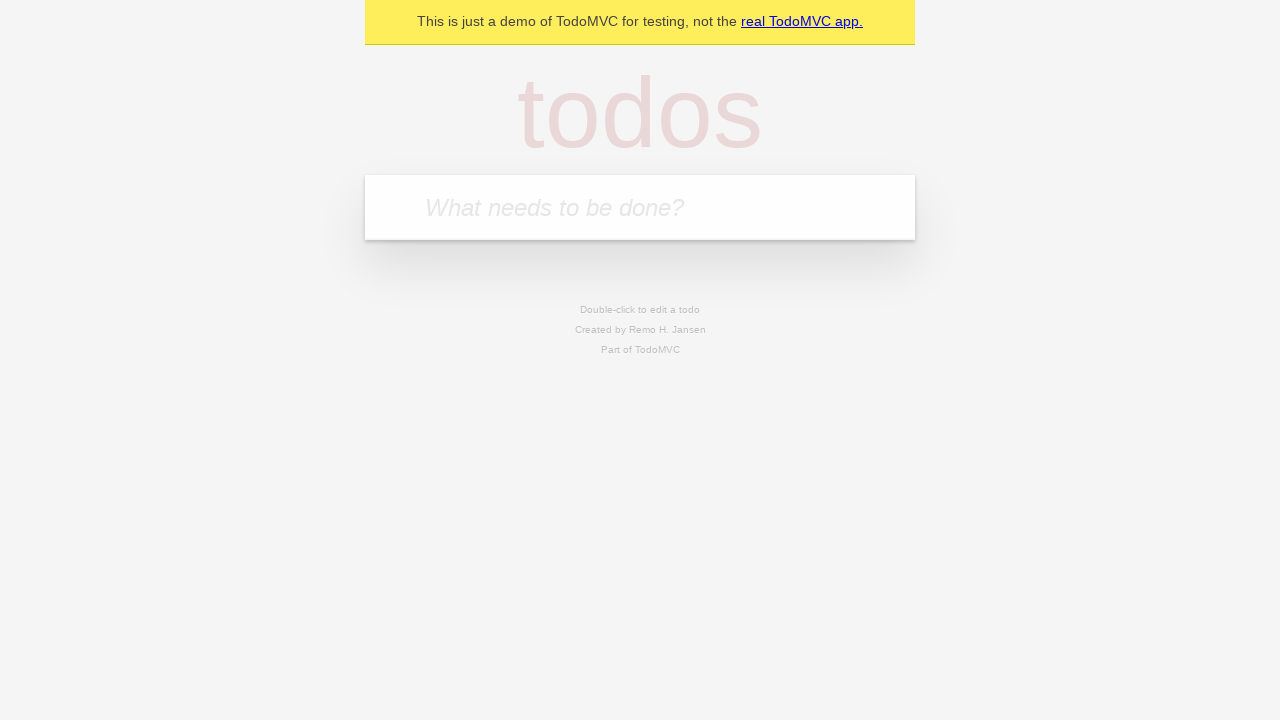

Filled todo input with 'buy some cheese' on internal:attr=[placeholder="What needs to be done?"i]
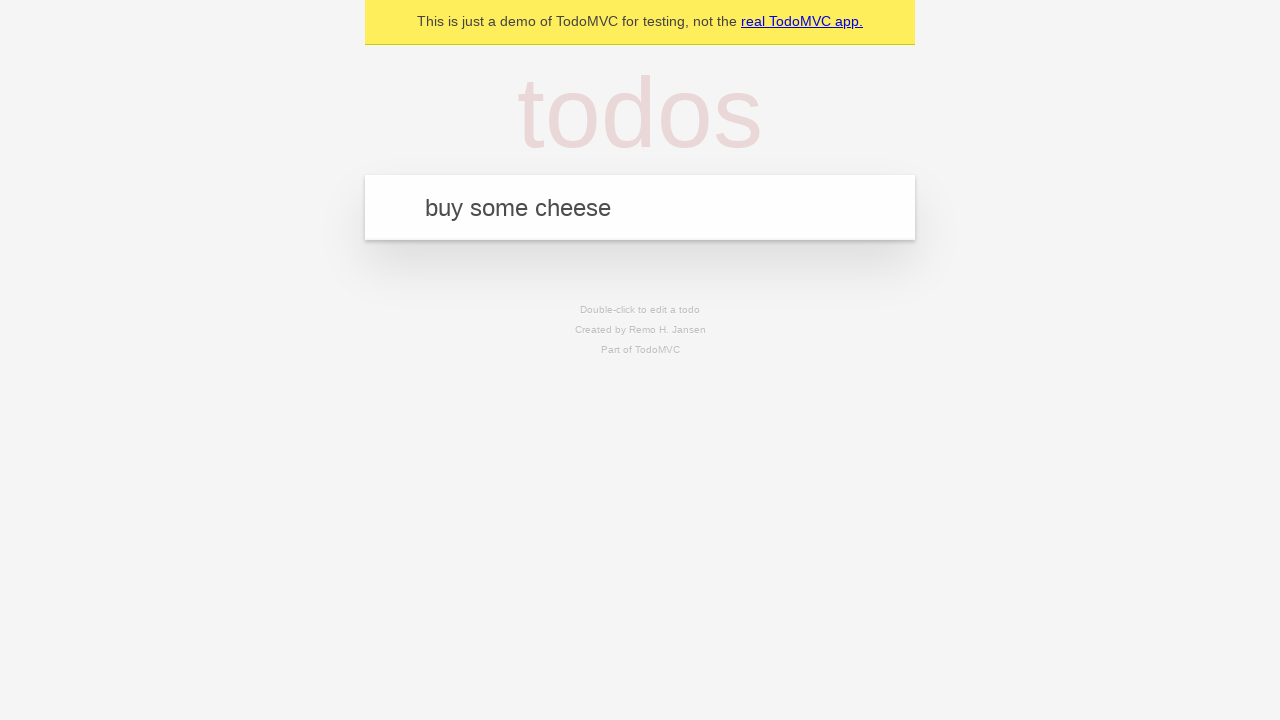

Pressed Enter to create first todo item on internal:attr=[placeholder="What needs to be done?"i]
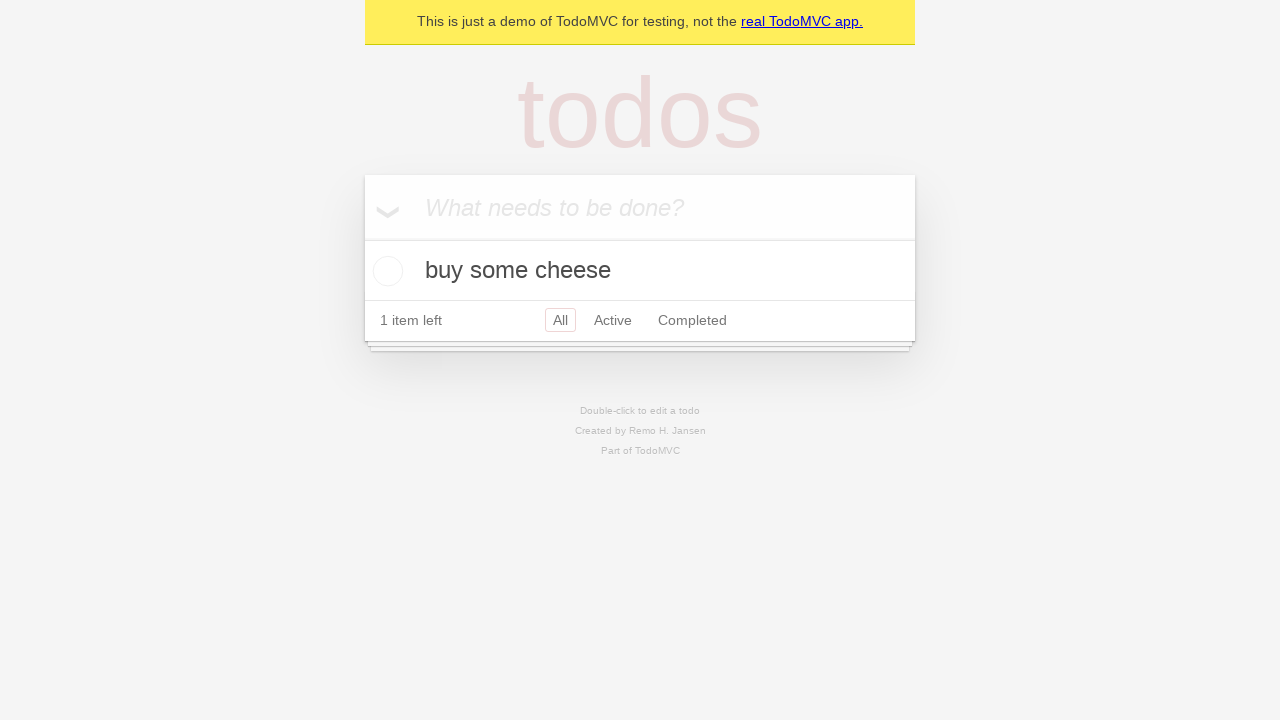

Todo counter element appeared on page
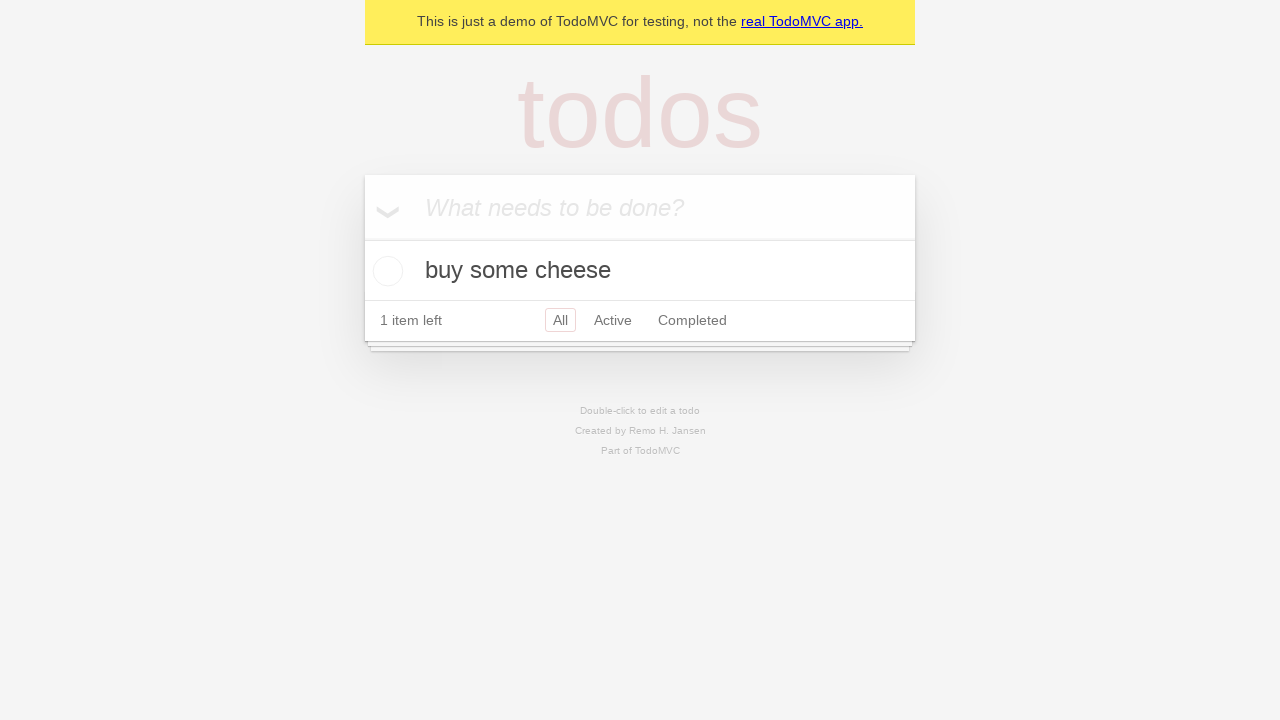

Filled todo input with 'feed the cat' on internal:attr=[placeholder="What needs to be done?"i]
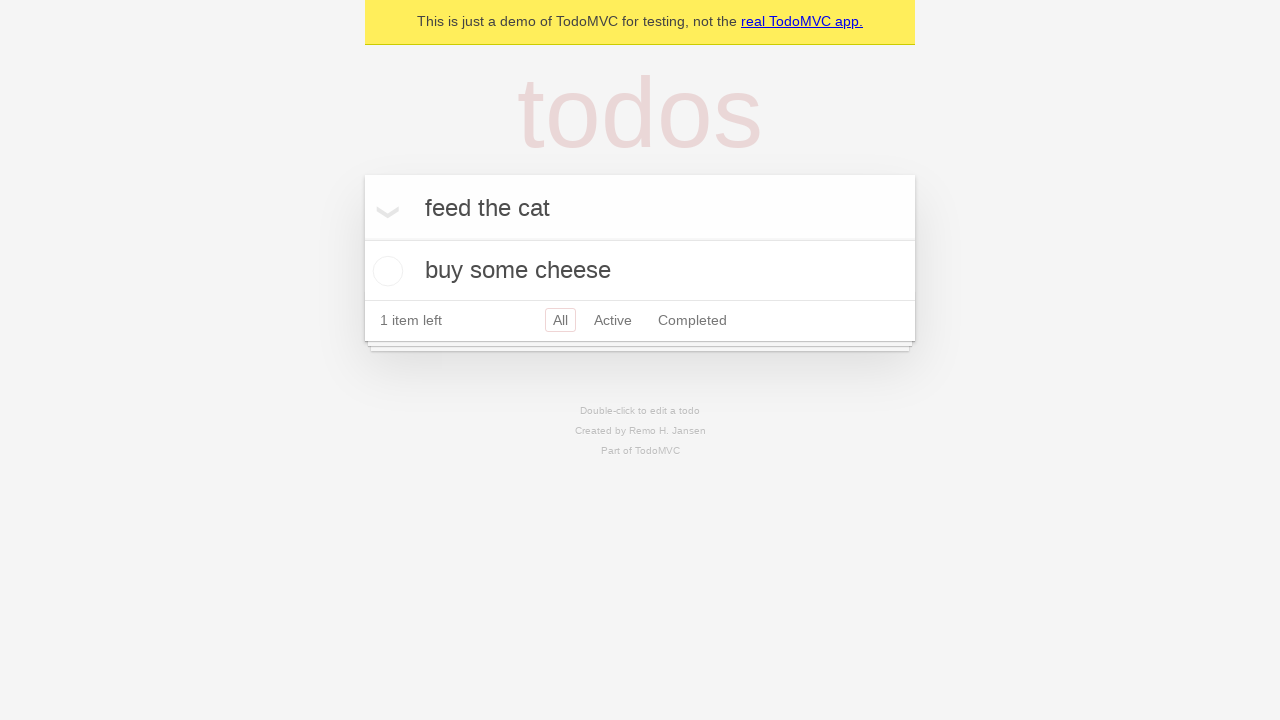

Pressed Enter to create second todo item on internal:attr=[placeholder="What needs to be done?"i]
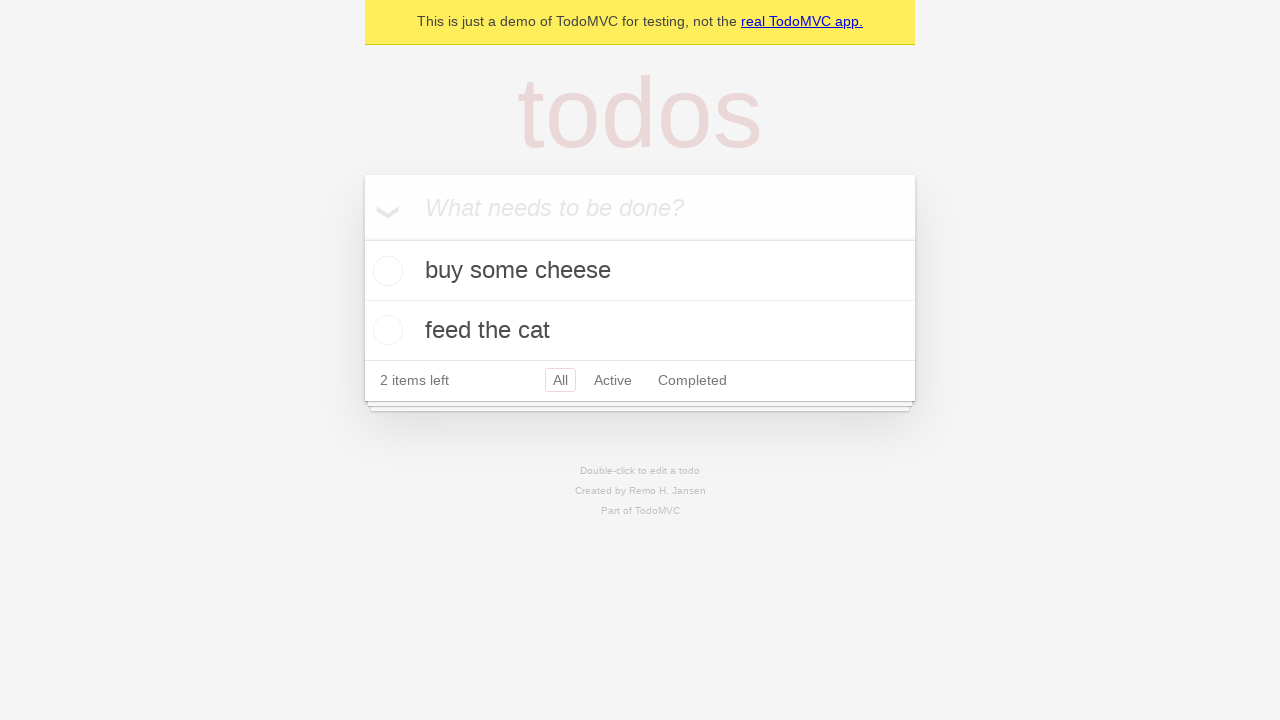

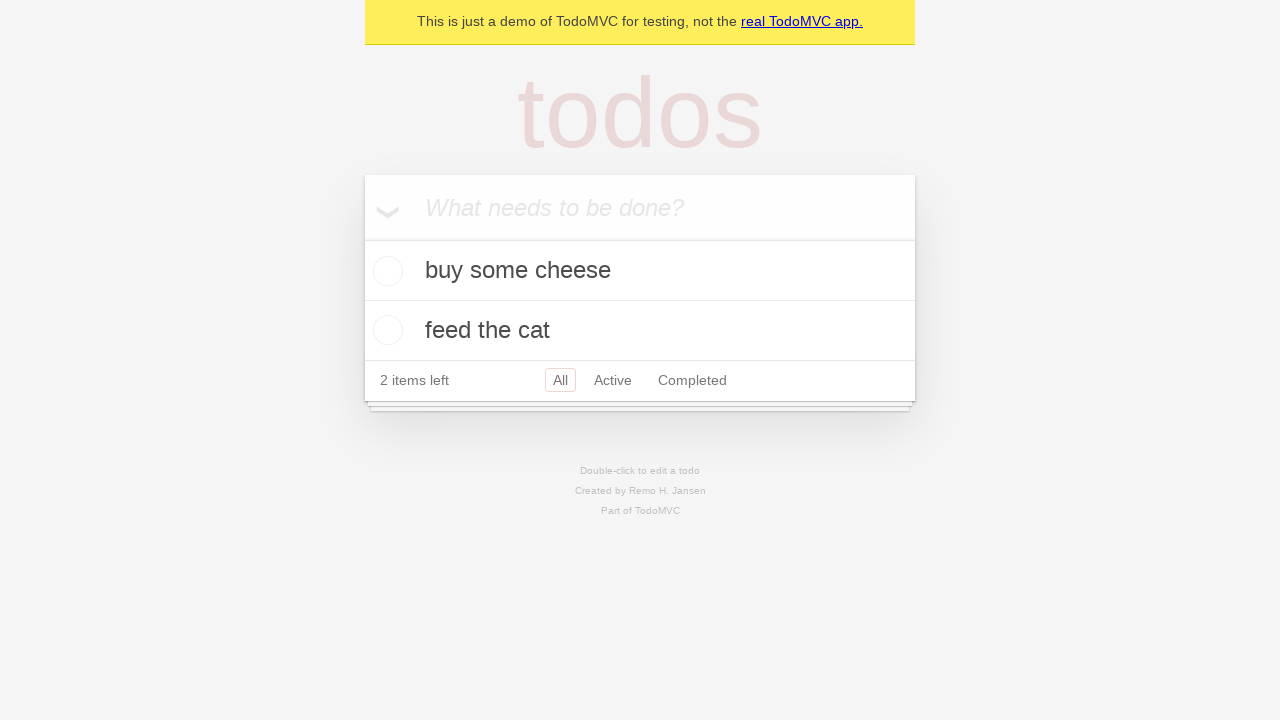